Tests Bootstrap modal interaction by opening a modal and clicking the Save Changes button

Starting URL: https://www.lambdatest.com/selenium-playground/bootstrap-modal-demo

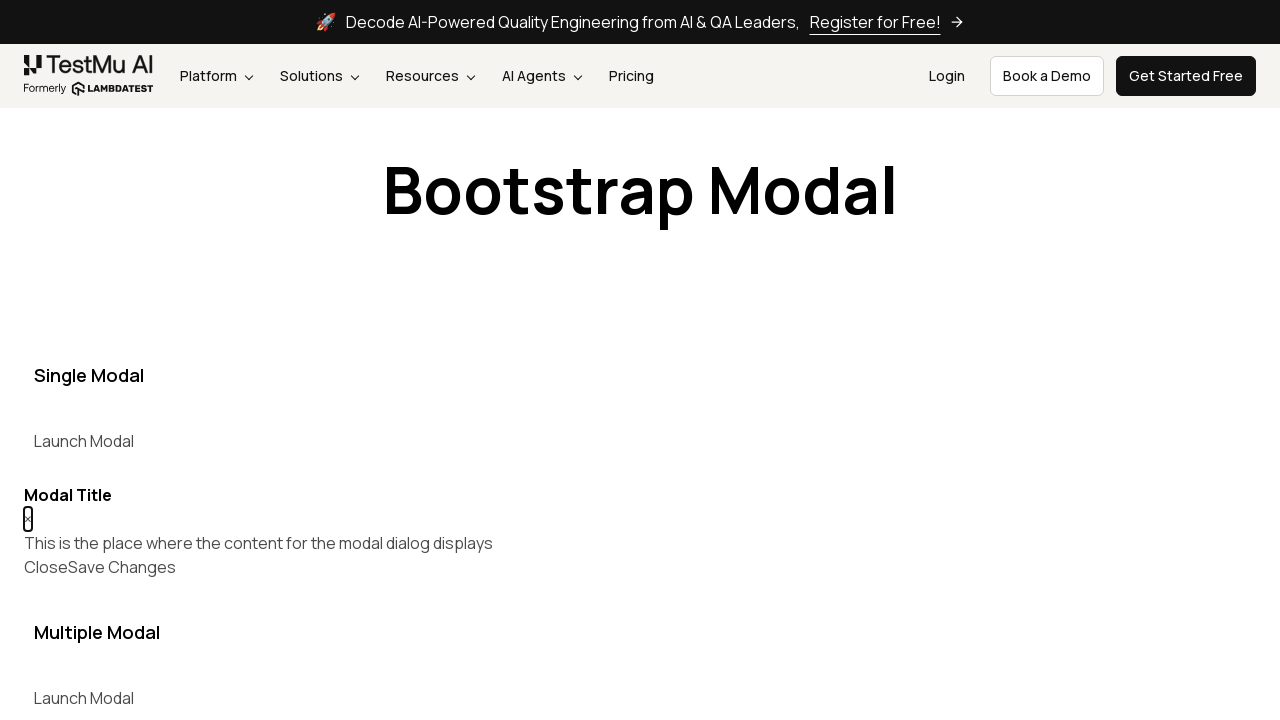

Clicked button to open Bootstrap modal at (84, 441) on xpath=//button[@data-target='#myModal'] >> nth=0
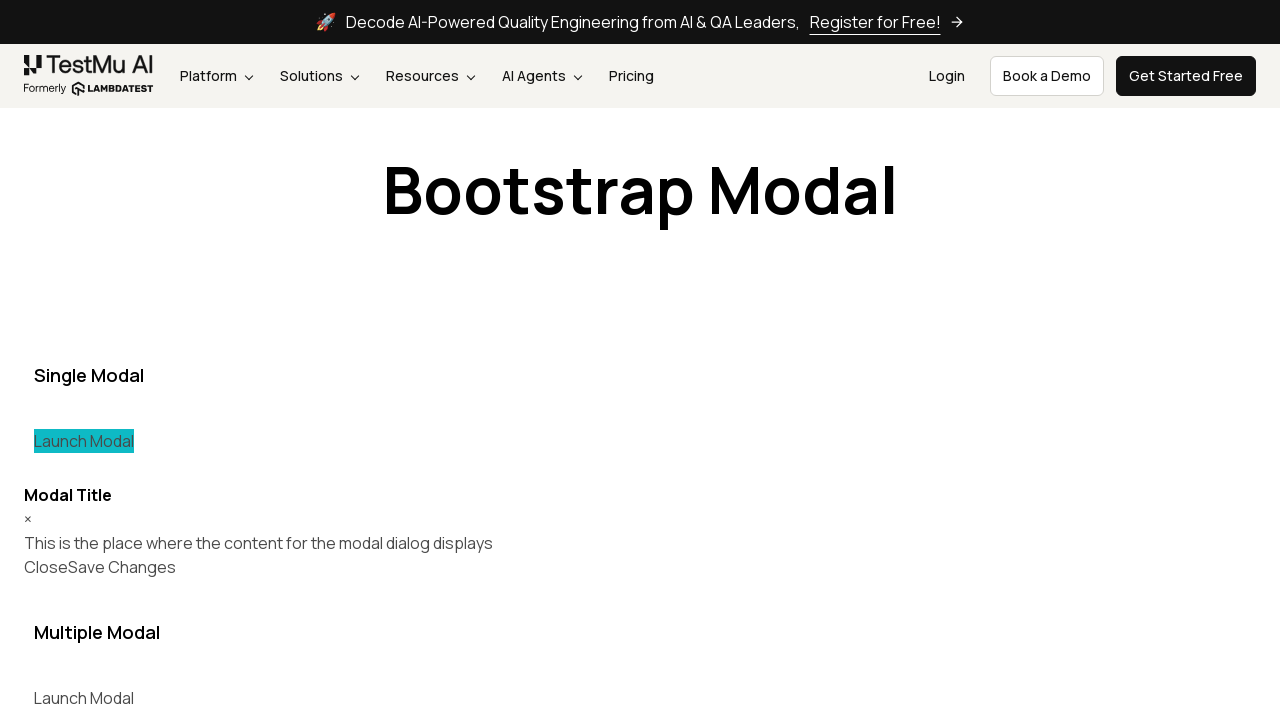

Clicked Save Changes button in modal at (122, 567) on xpath=//div[@id='myModal']//button[@type='button'][normalize-space()='Save Chang
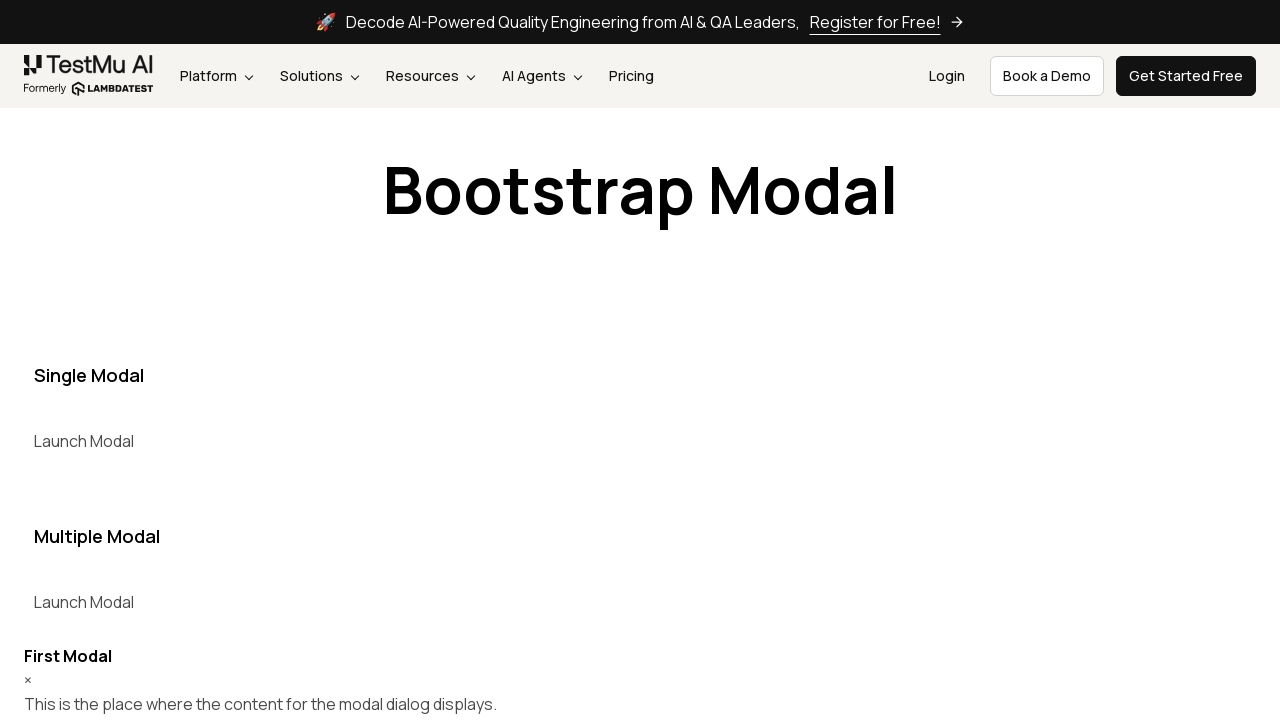

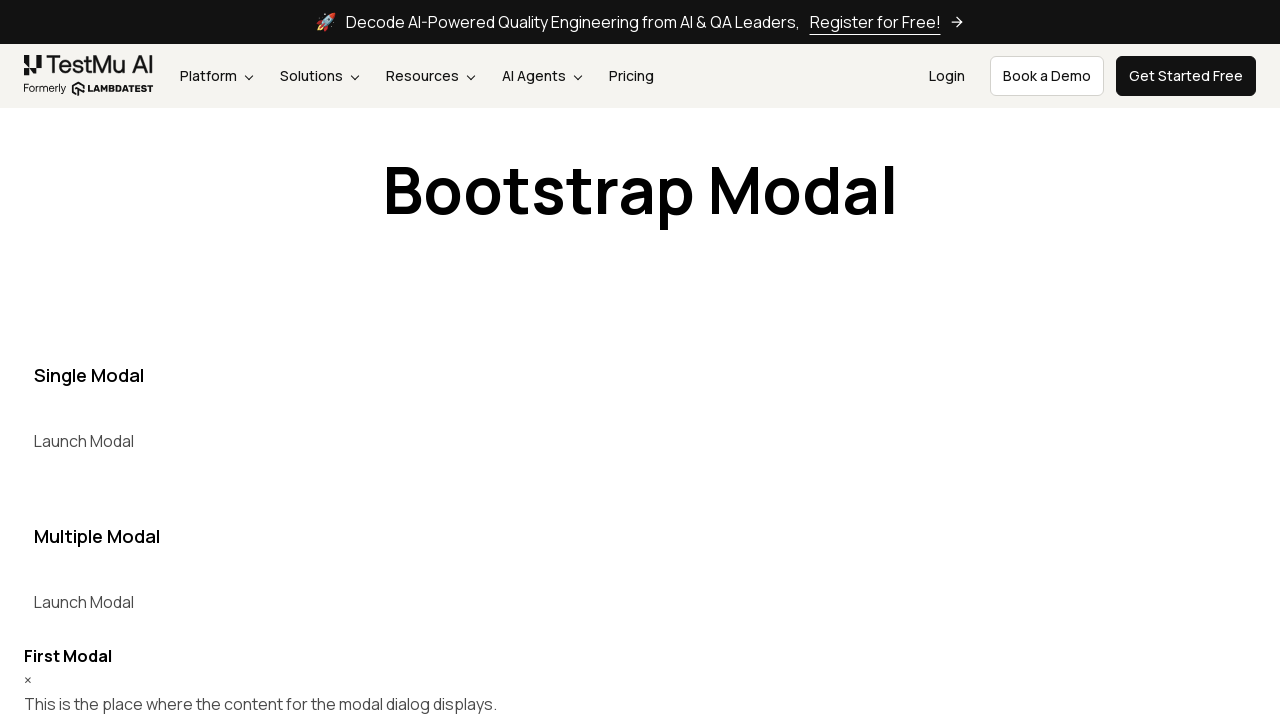